Navigates to the Playwright documentation site, clicks the "Get started" link, and verifies the URL changes to the intro page.

Starting URL: https://playwright.dev/

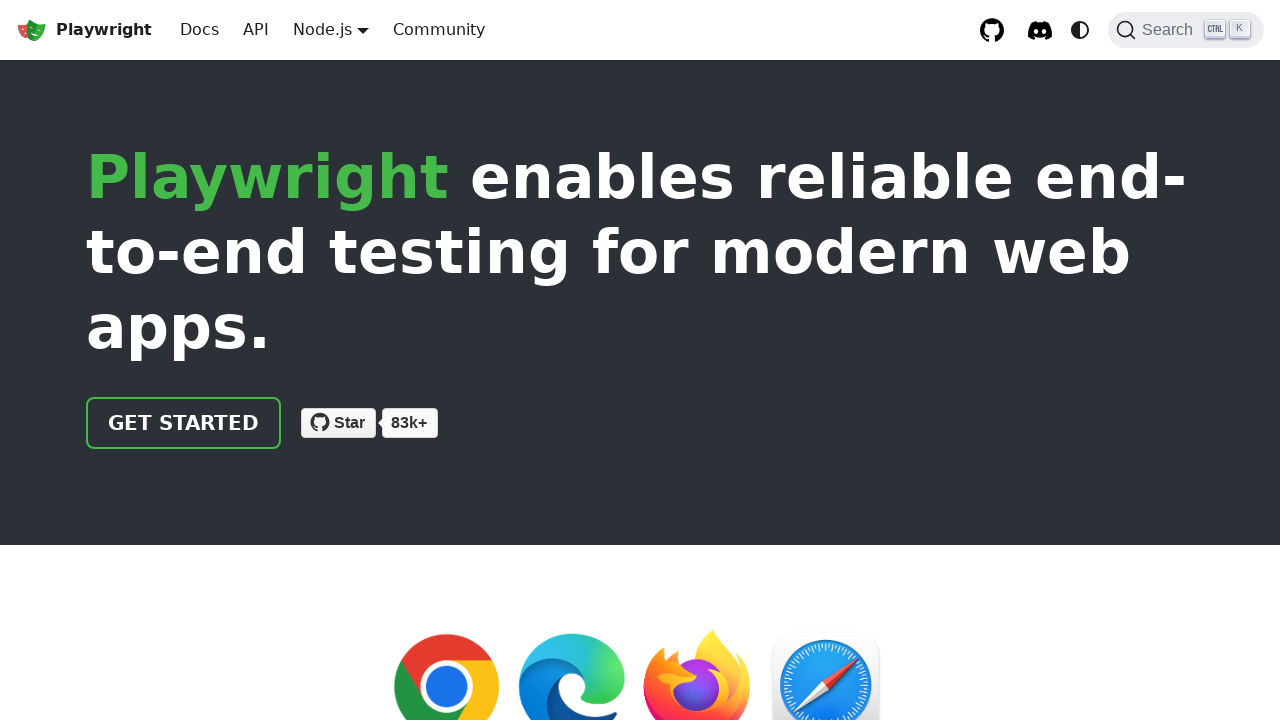

Waited for page content to load on Playwright documentation site
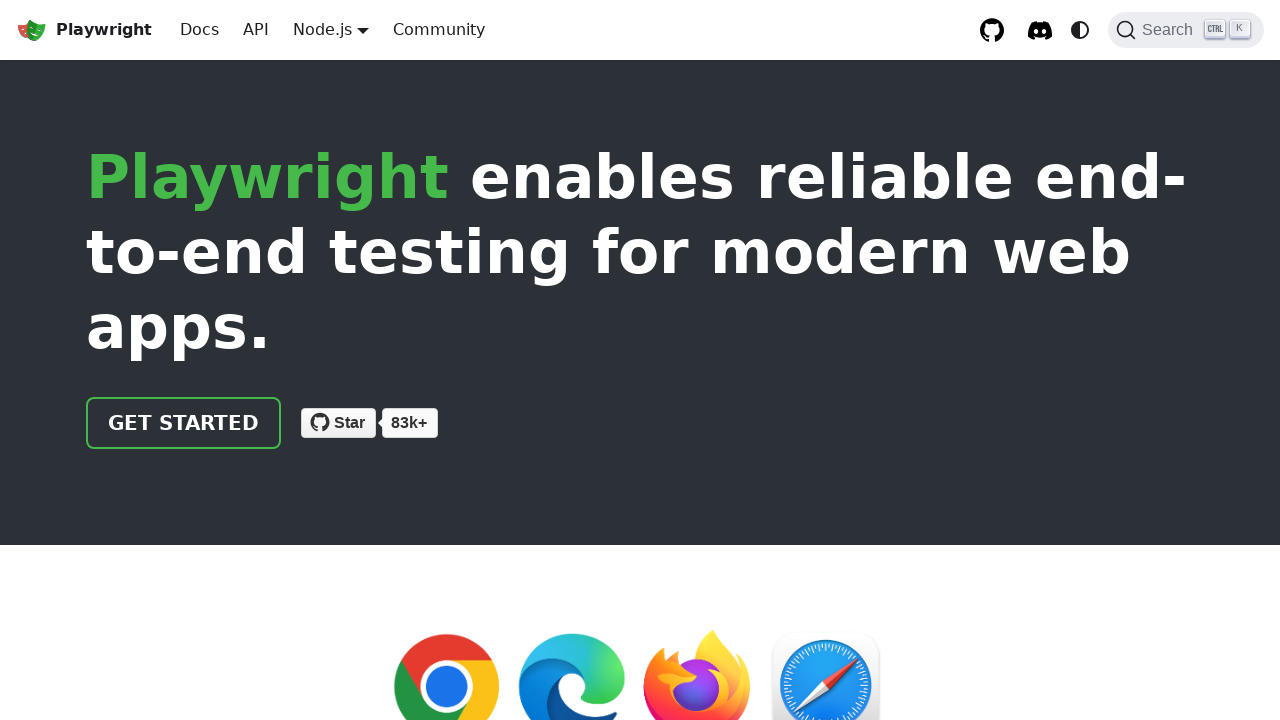

Clicked the 'Get started' link at (184, 423) on internal:role=link[name="Get started"i]
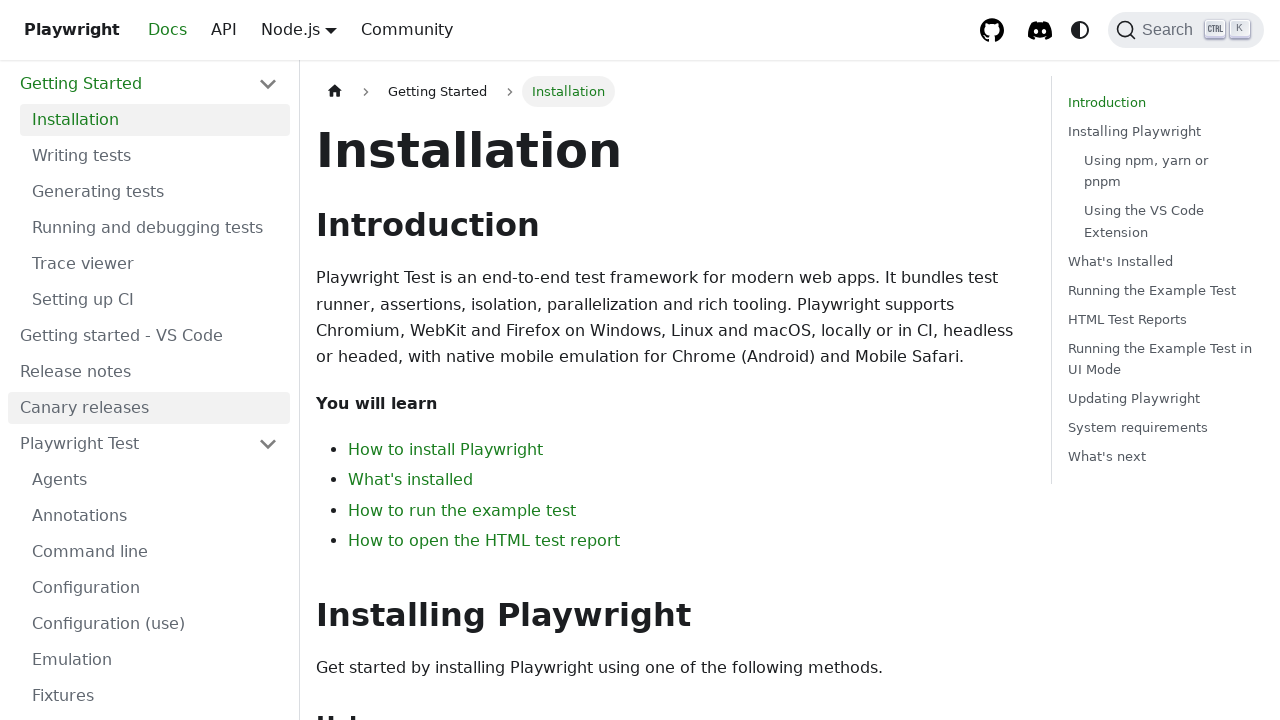

Verified URL changed to the intro page
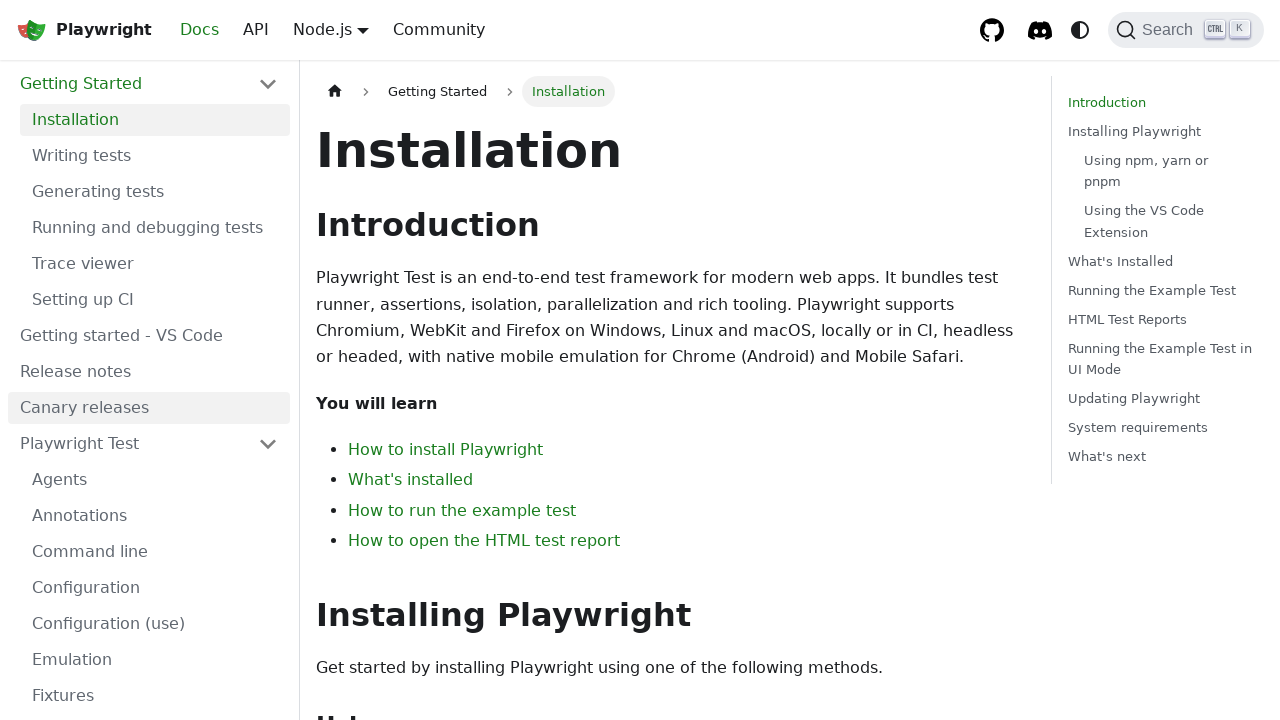

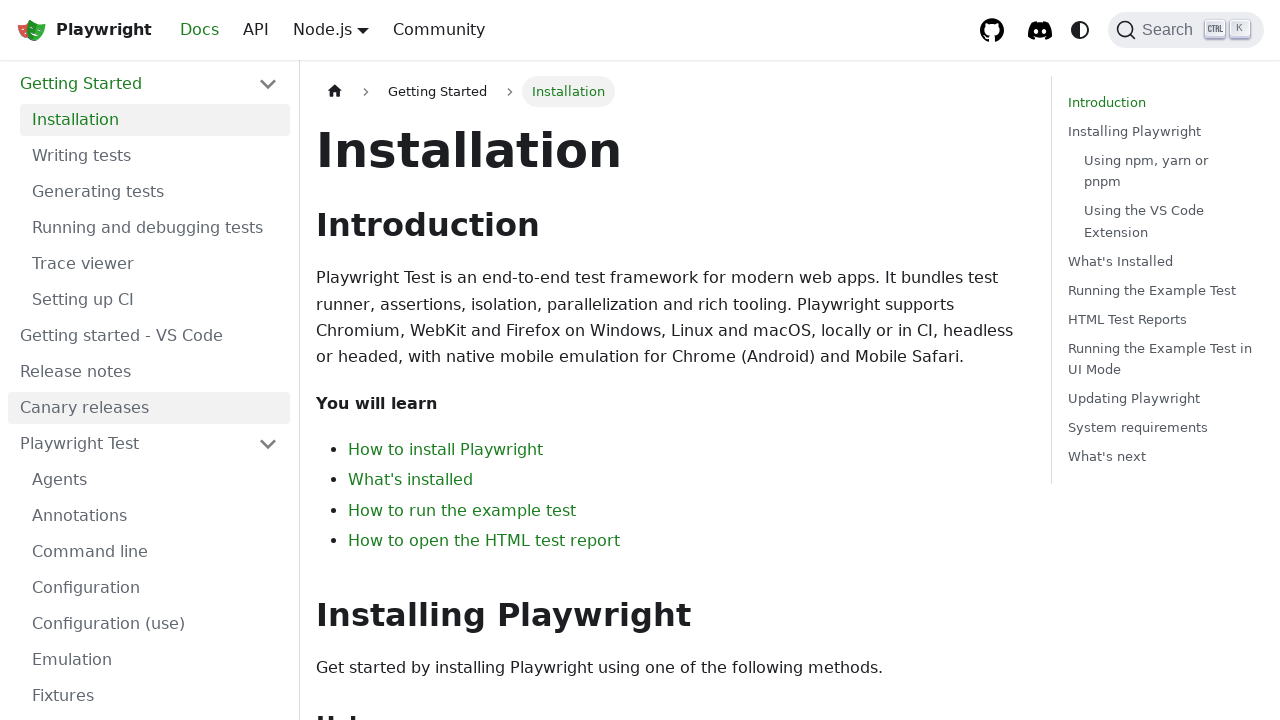